Tests window handling by clicking a help link that opens a new window, switching between parent and child windows, and verifying page titles

Starting URL: https://gmail.com

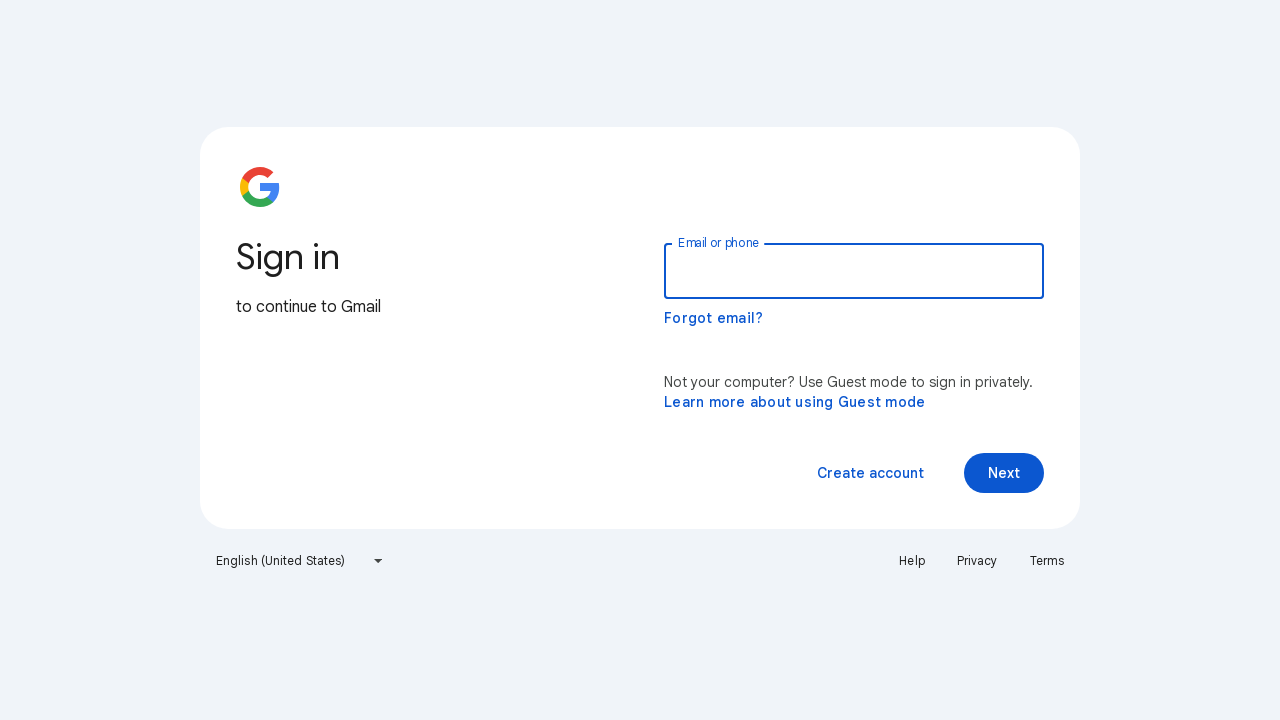

Clicked Help link which opened a new window/tab at (912, 561) on xpath=//a[text()='Help']
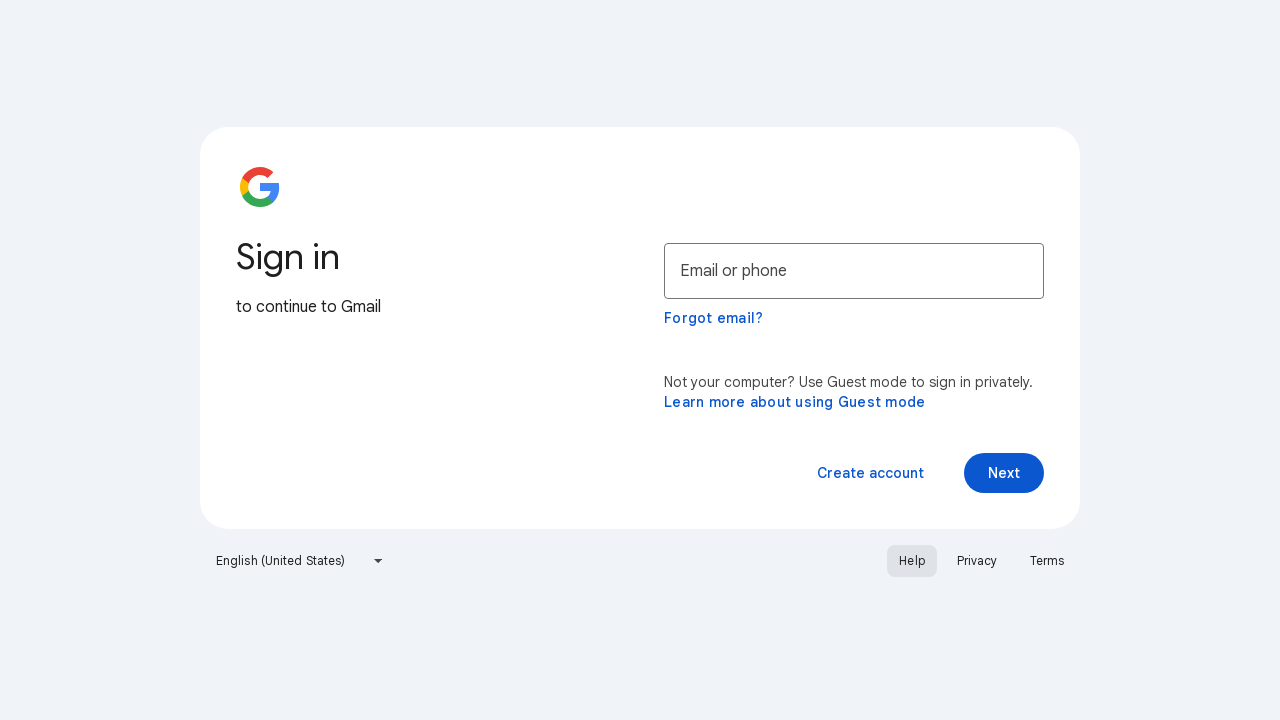

Retrieved original page title: Gmail
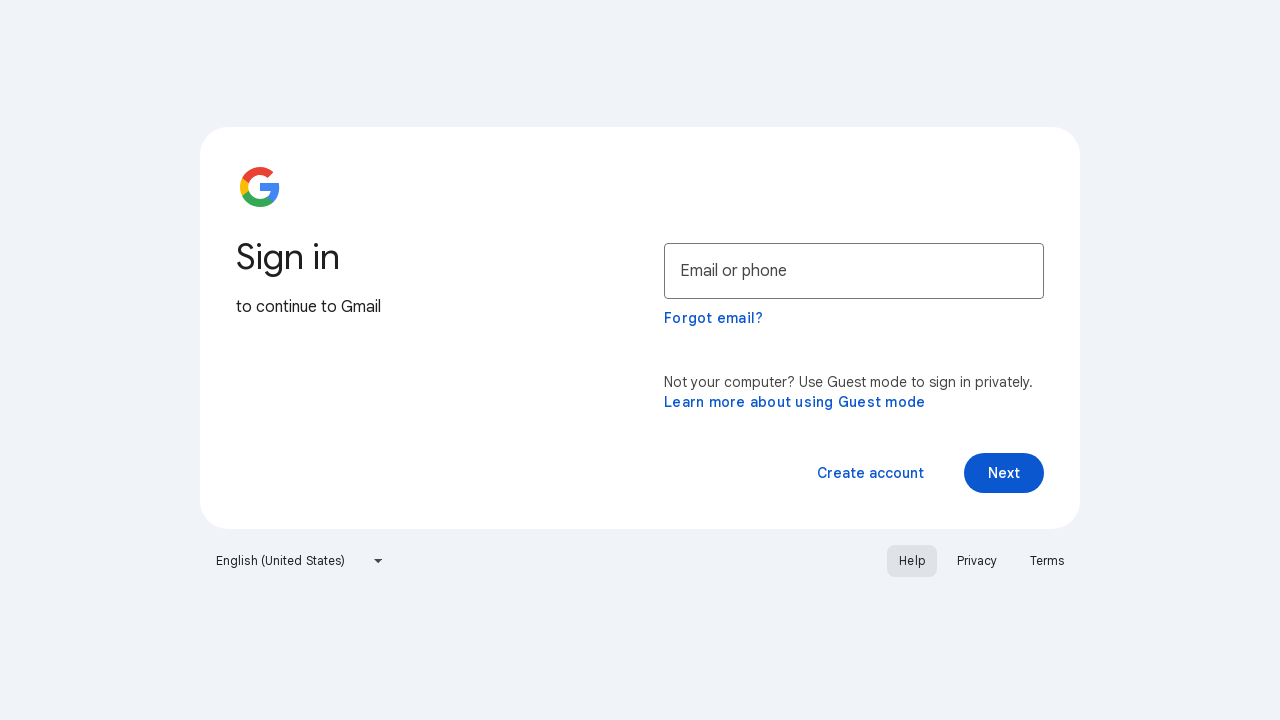

Retrieved new page title: Google Account Help
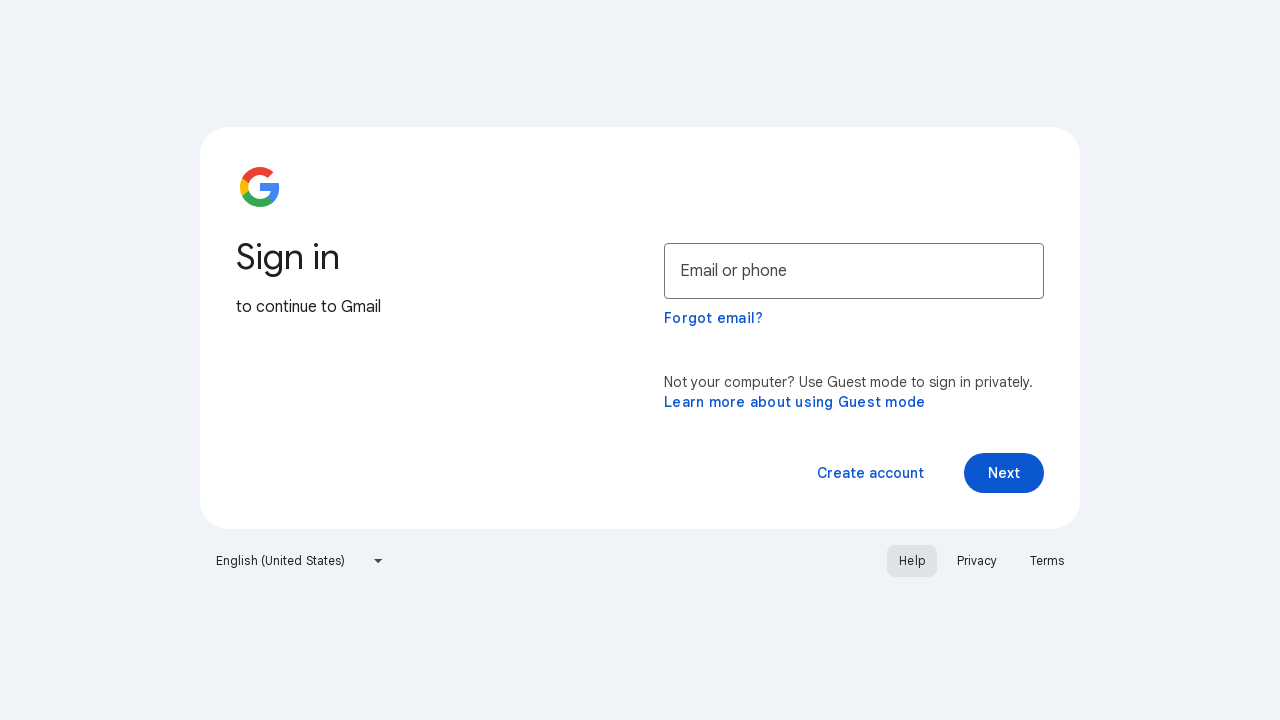

Switched back to original page with title: Gmail
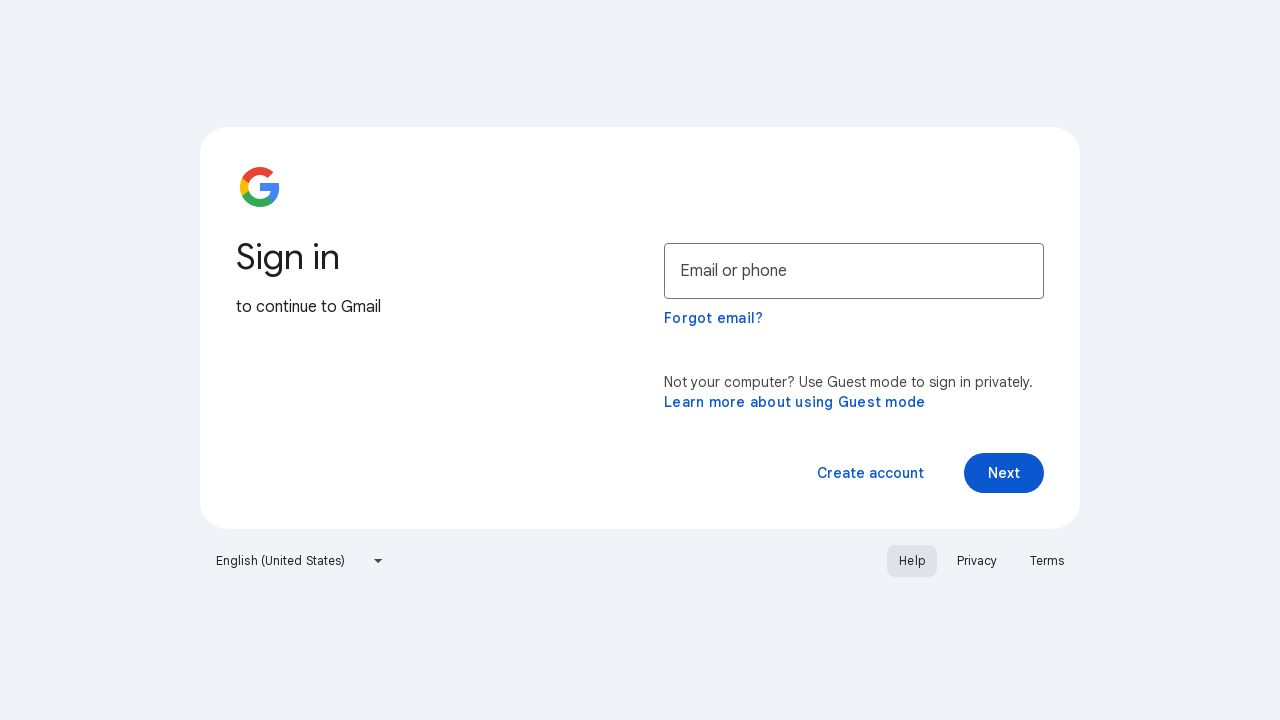

Closed the new page/window
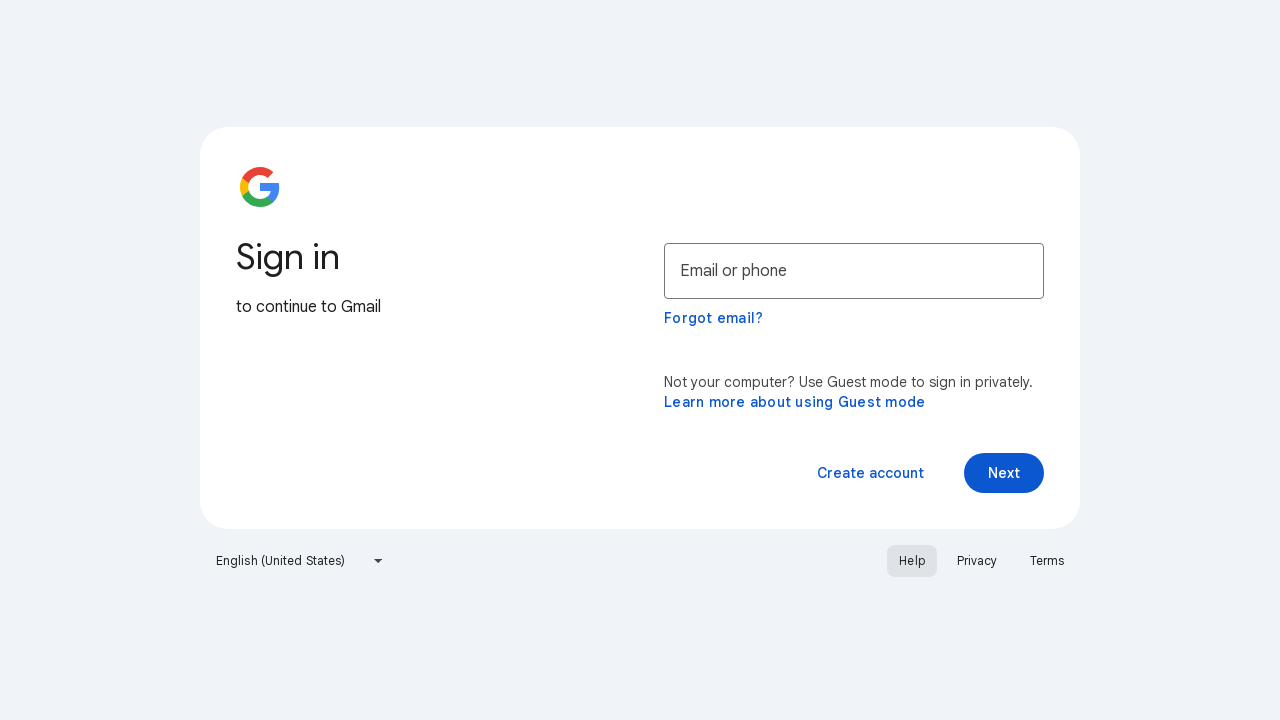

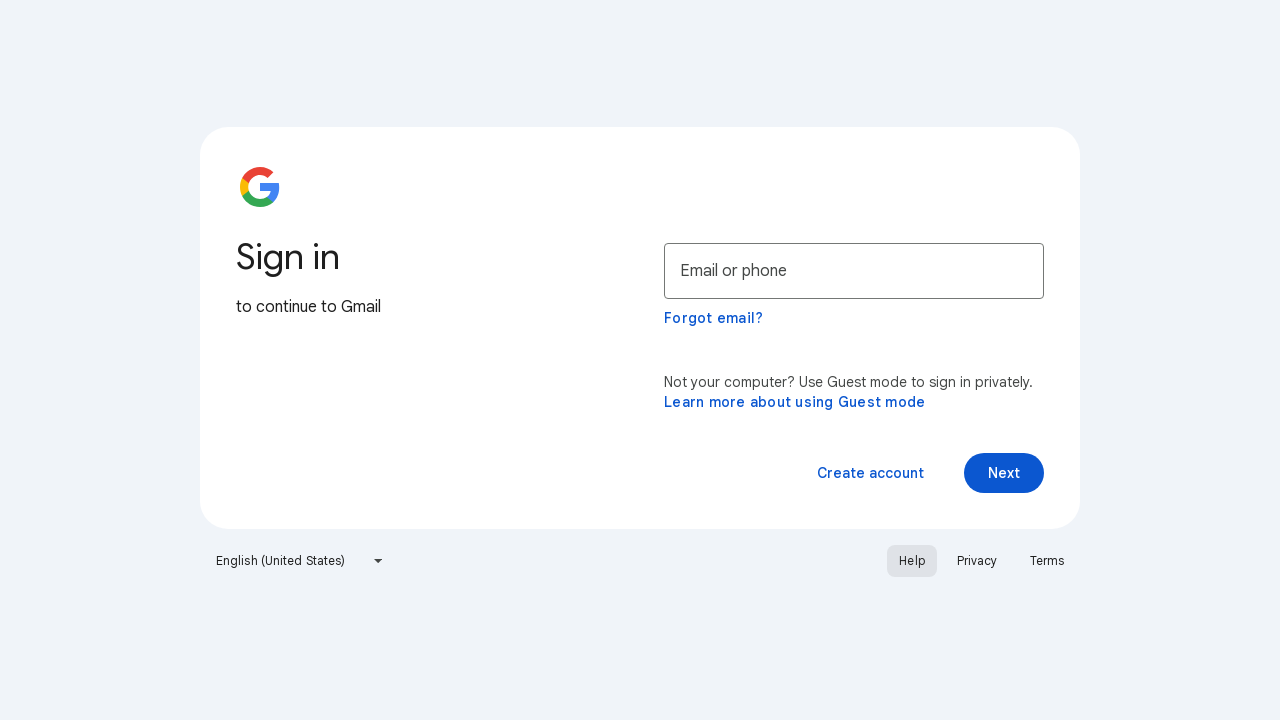